Tests dragging a box and then resetting its position by modifying the style attribute back to the starting position.

Starting URL: https://demoqa.com/dragabble

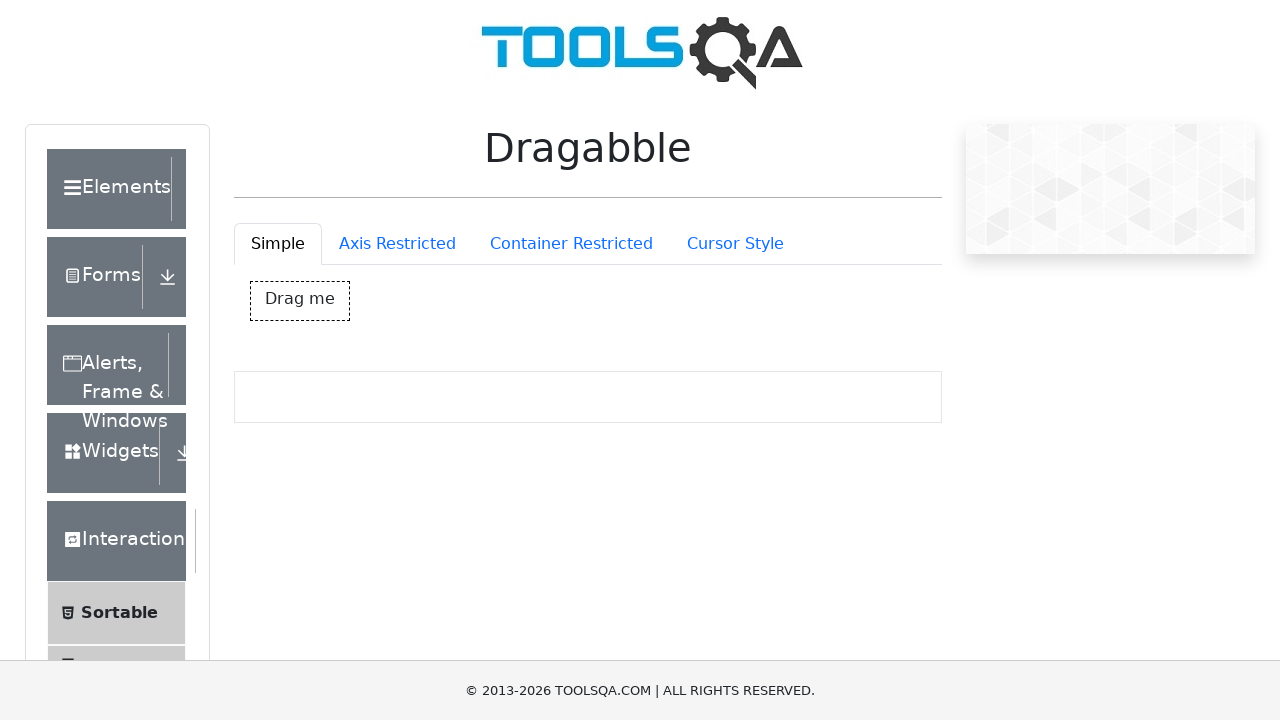

Retrieved initial style attribute of drag box element
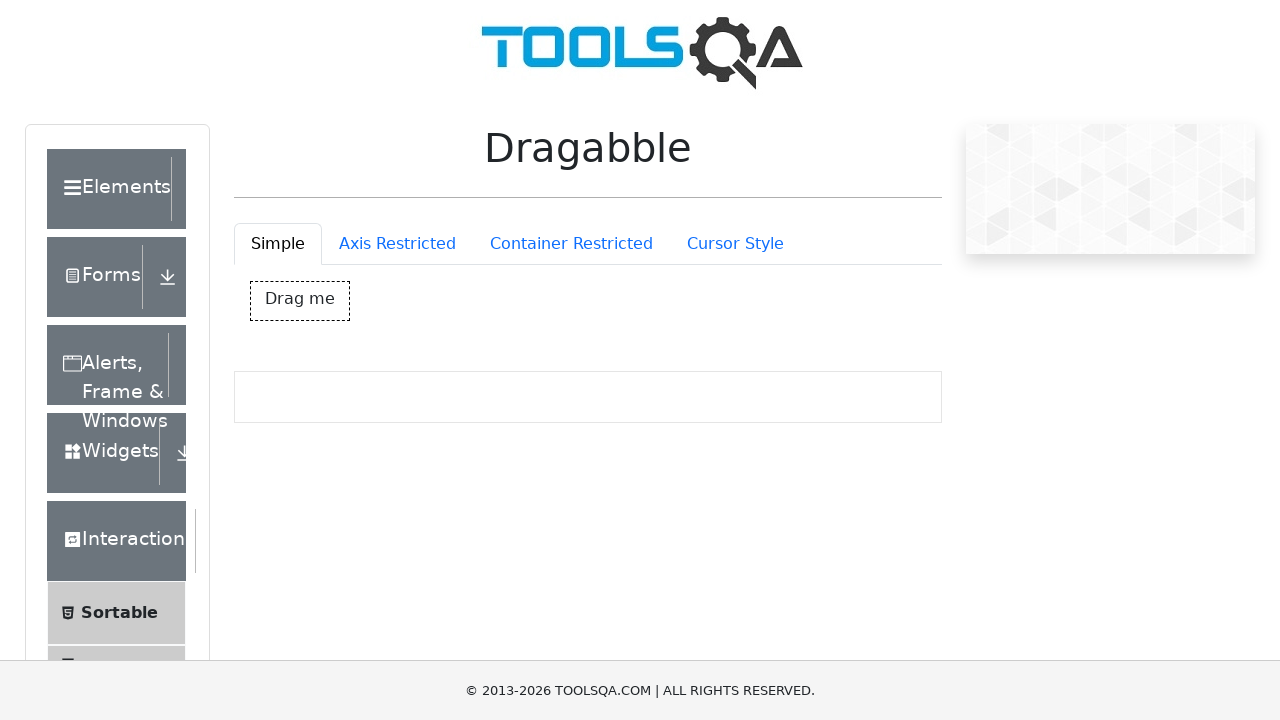

Dragged box to position (500, 500) at (751, 388)
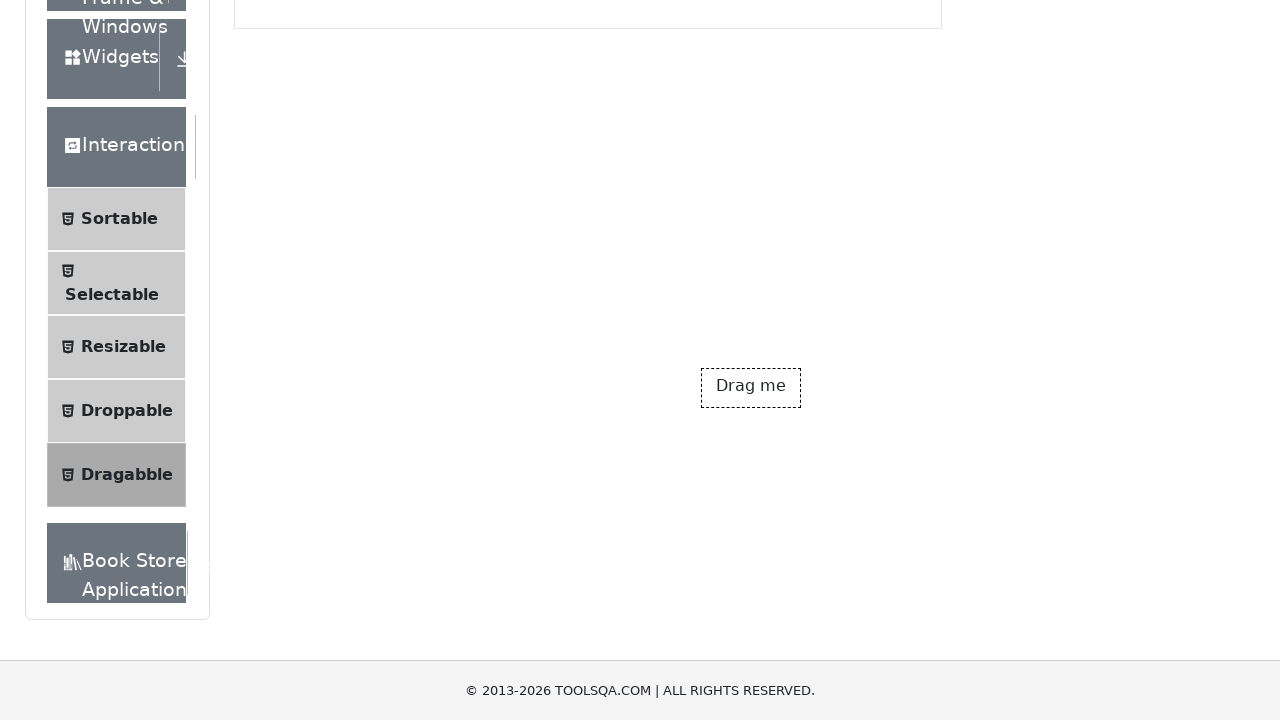

Reset drag box style attribute to 'position: relative;'
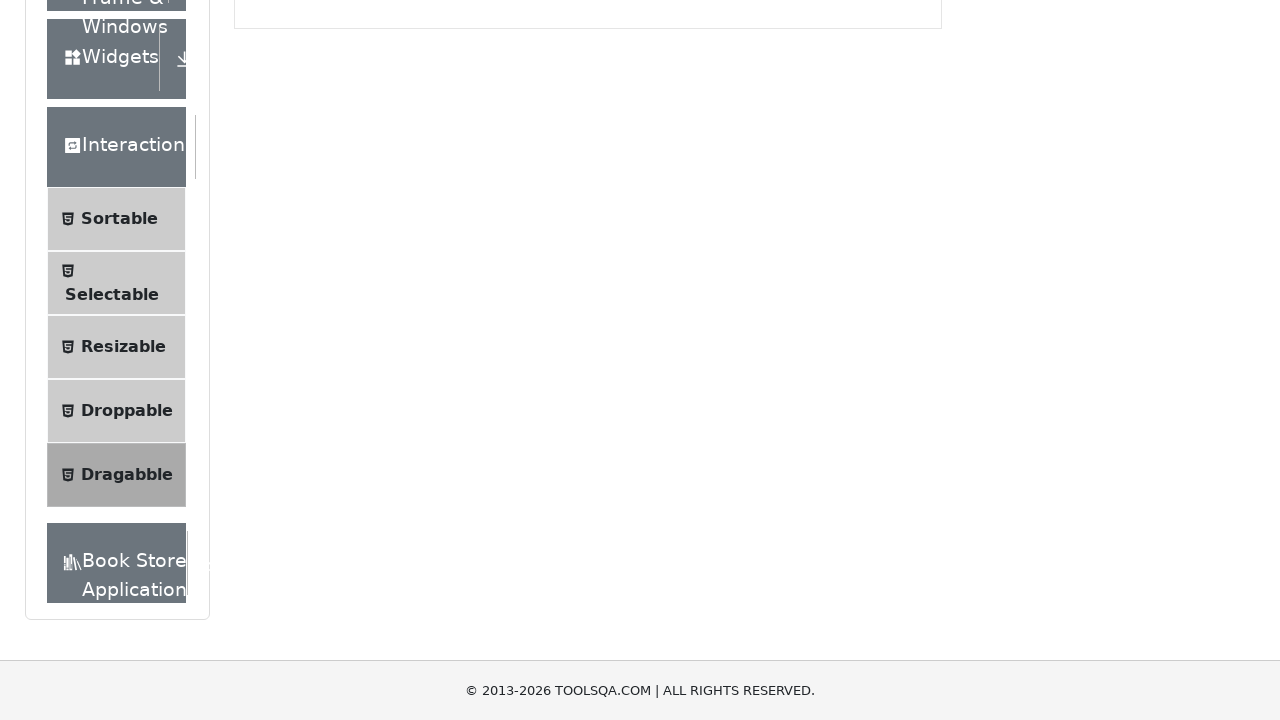

Retrieved current style attribute of drag box after reset
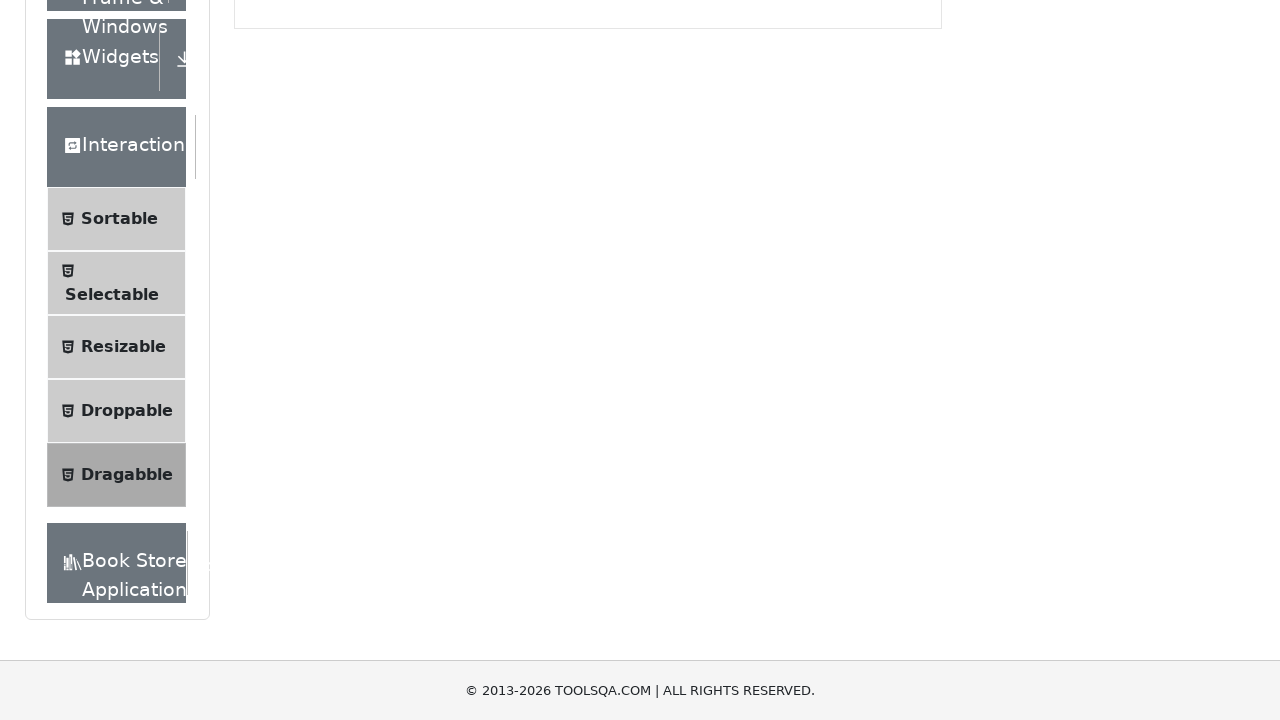

Verified drag box is back to starting position - assertion passed
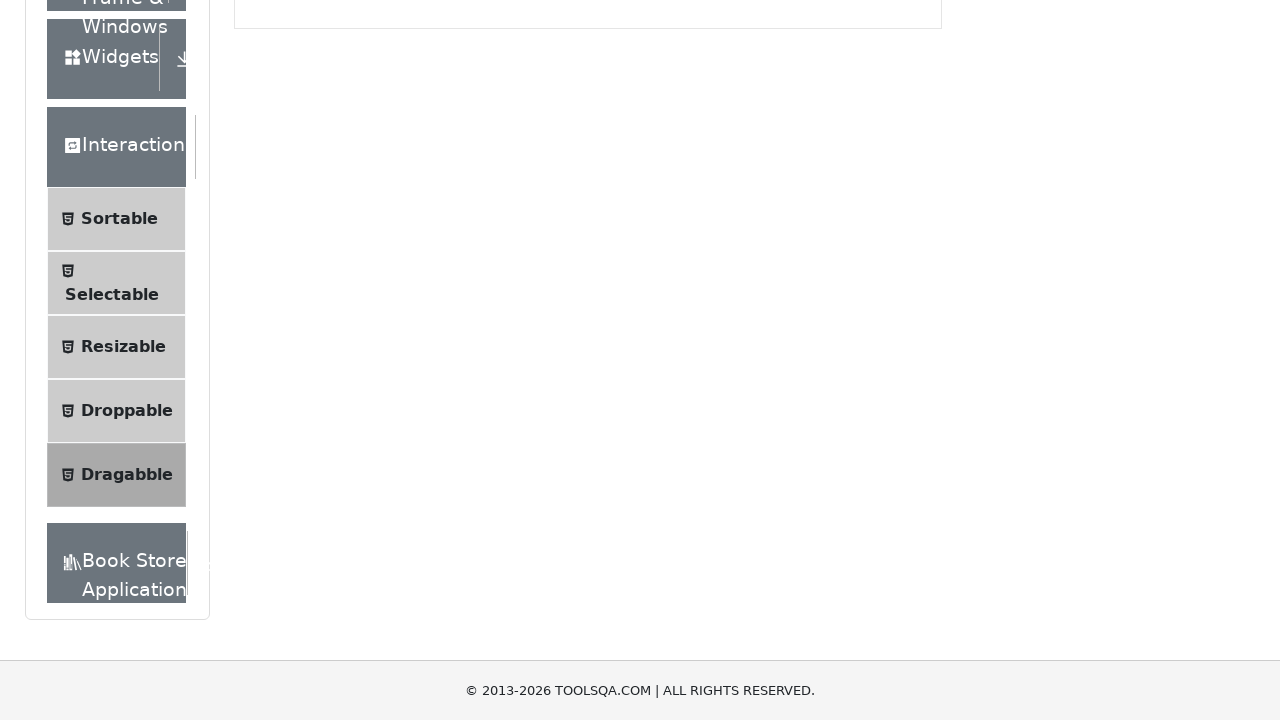

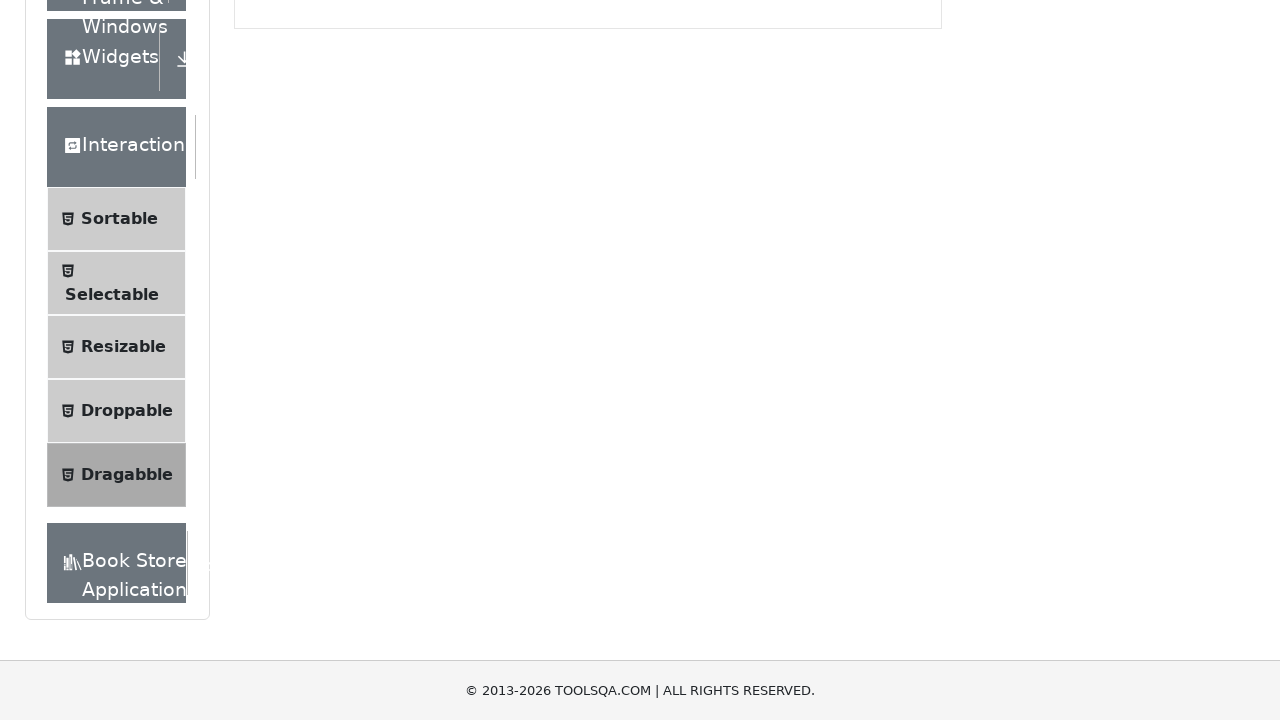